Tests registration form validation by attempting to submit with an invalid email format

Starting URL: https://erikdark.github.io/PyTest_01_reg_form/

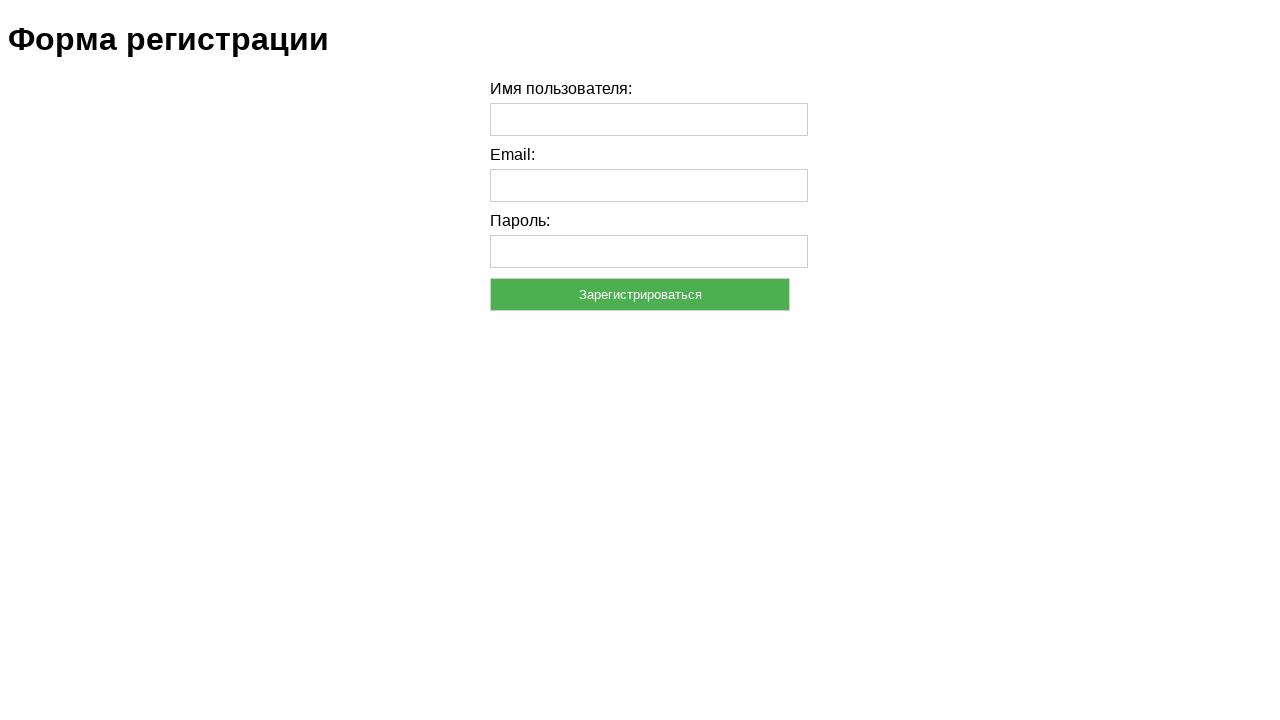

Filled username field with 'Lena' on #username
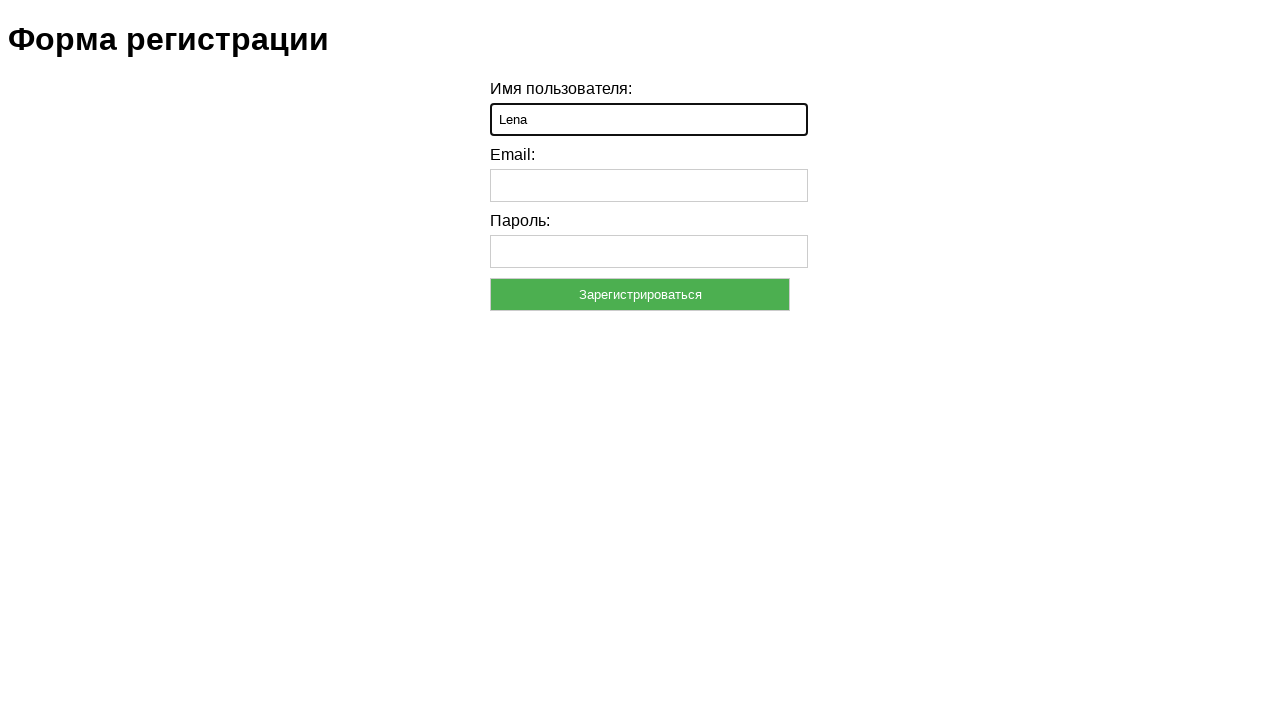

Filled email field with invalid format 'L' on #email
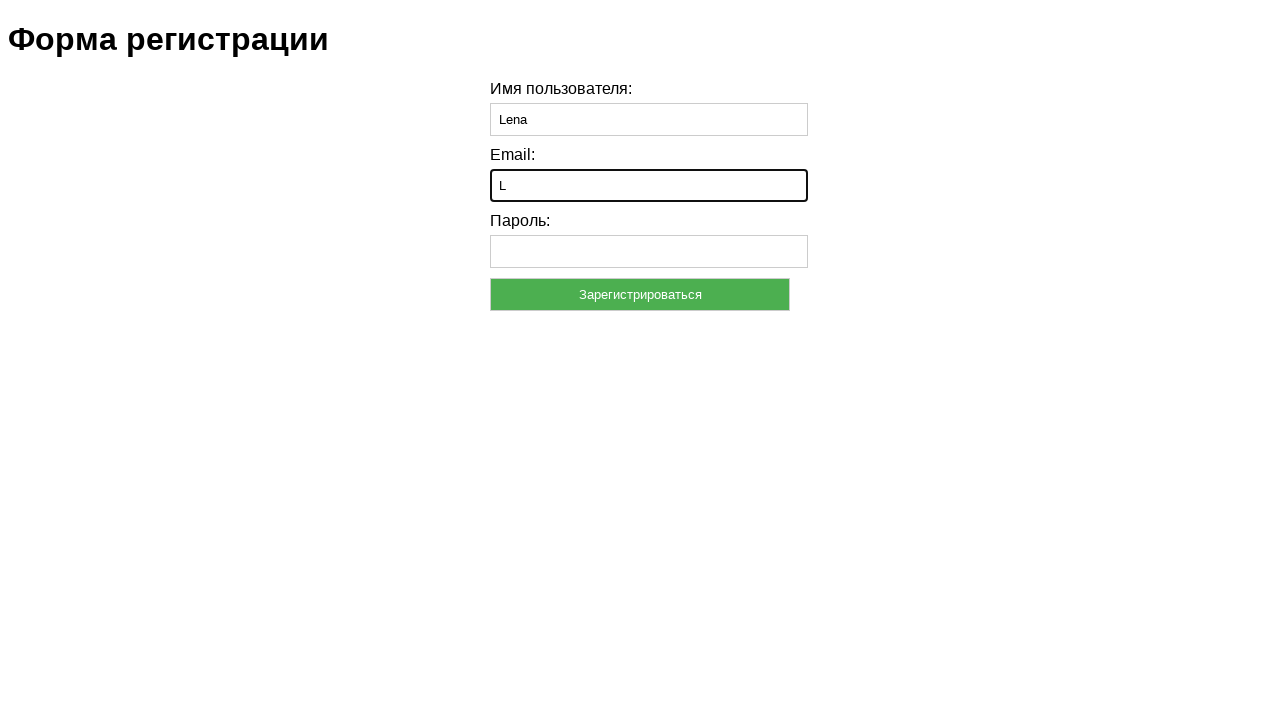

Filled password field with 'Lena123!' on #password
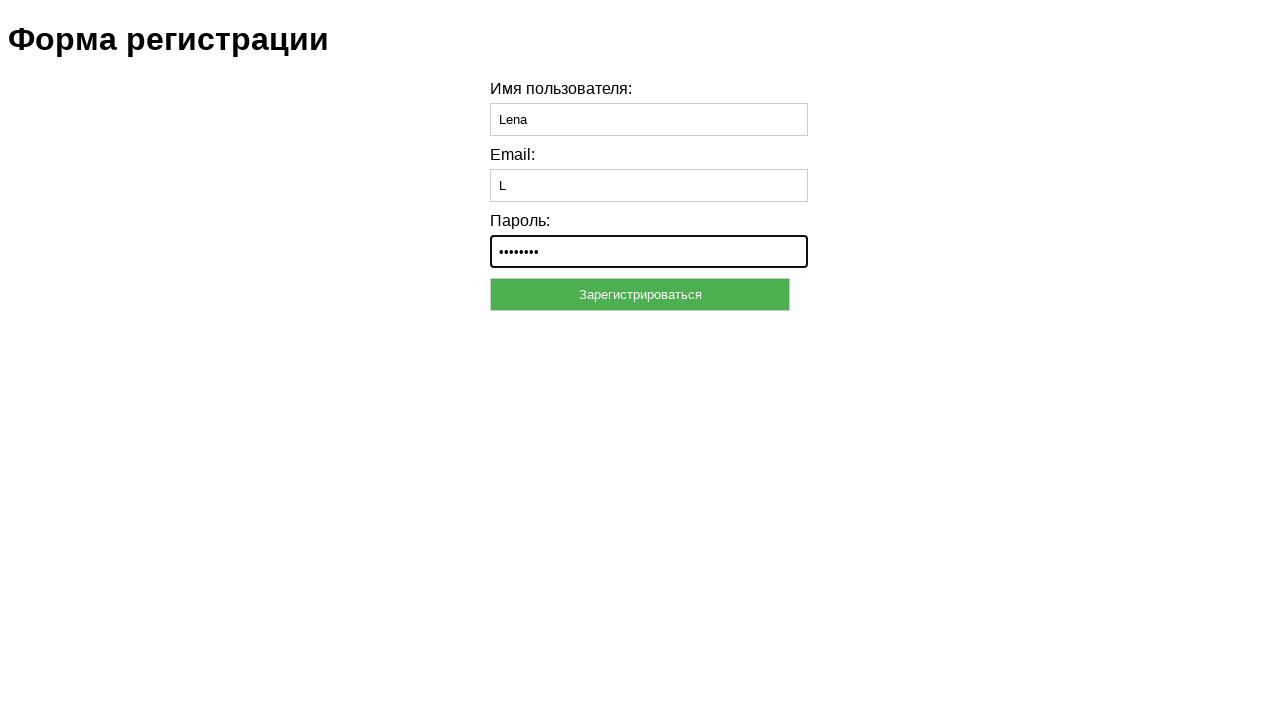

Clicked submit button to register with invalid email at (640, 294) on [type="submit"]
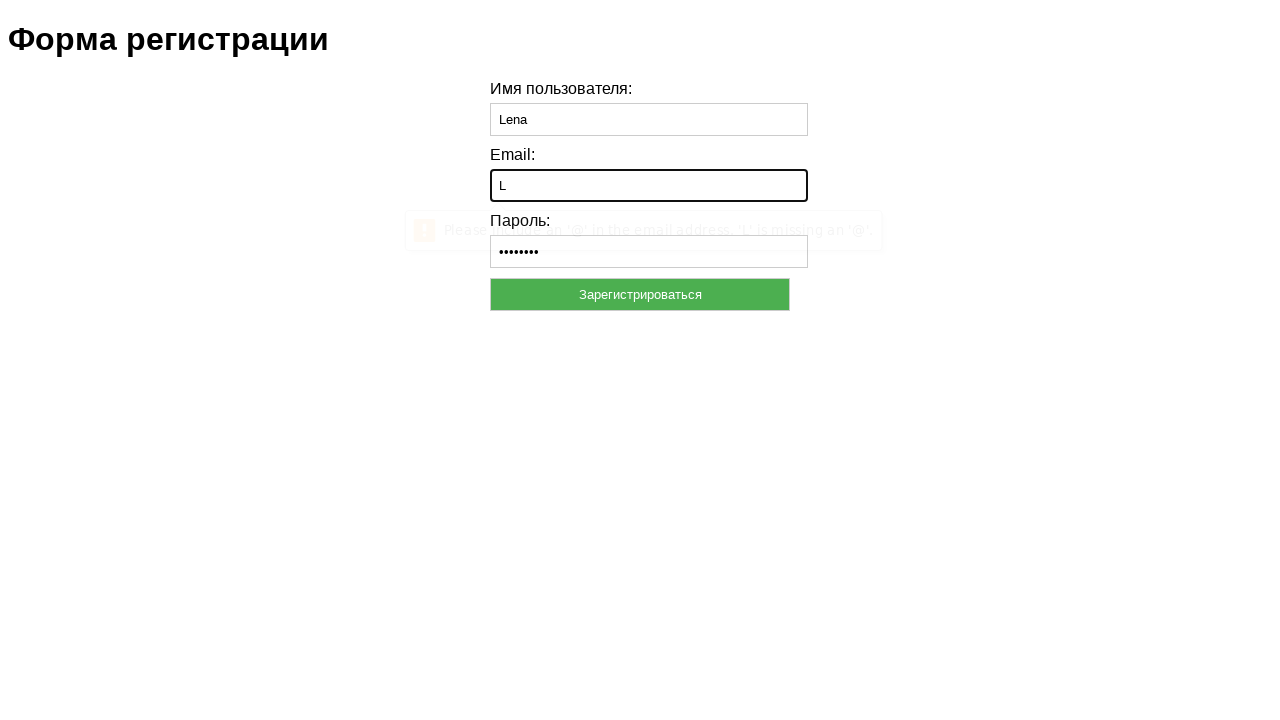

No success message appeared - form validation correctly rejected invalid email
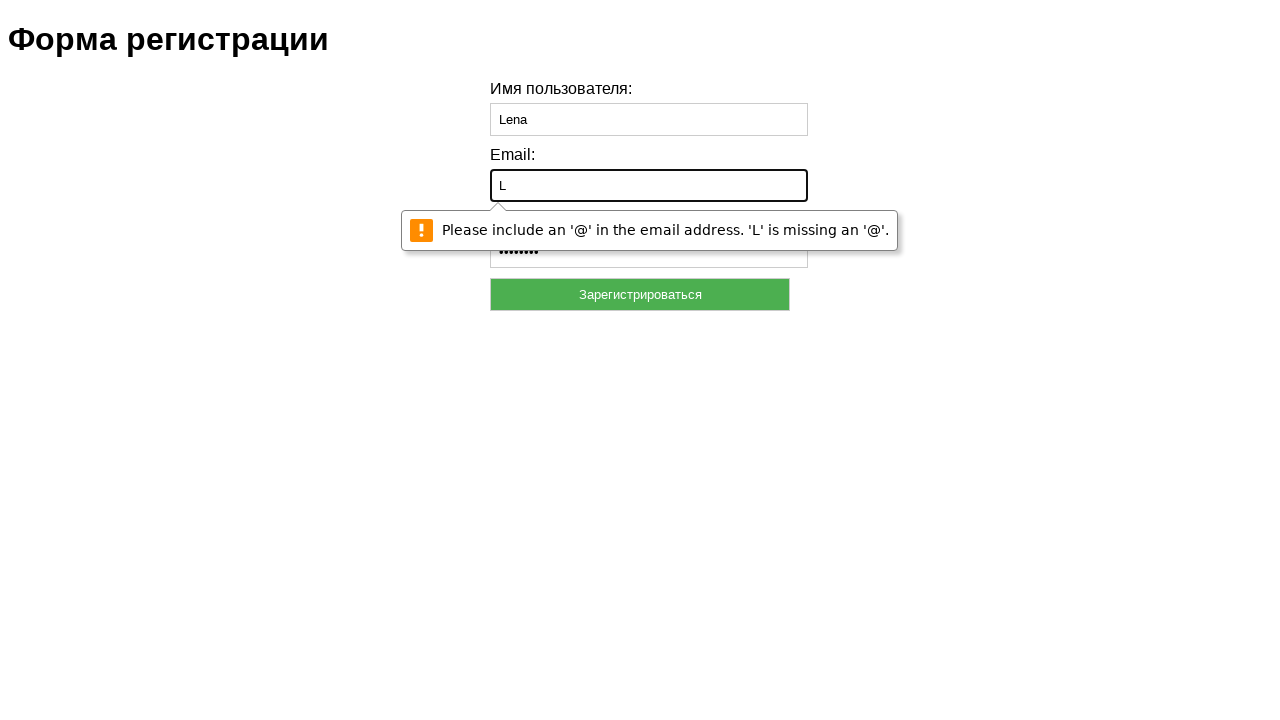

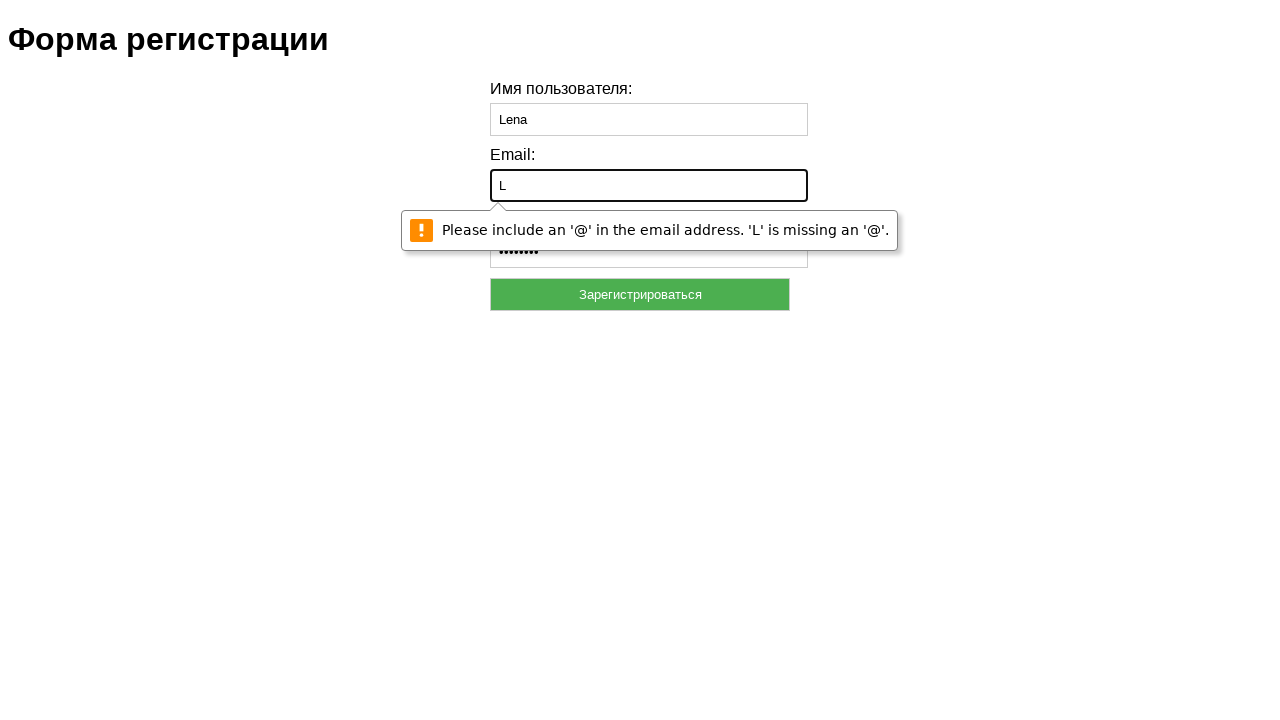